Tests right-click and double-click functionality on a webpage by performing context click and double-clicking a button element

Starting URL: https://testeroprogramowania.github.io/selenium/doubleclick.html

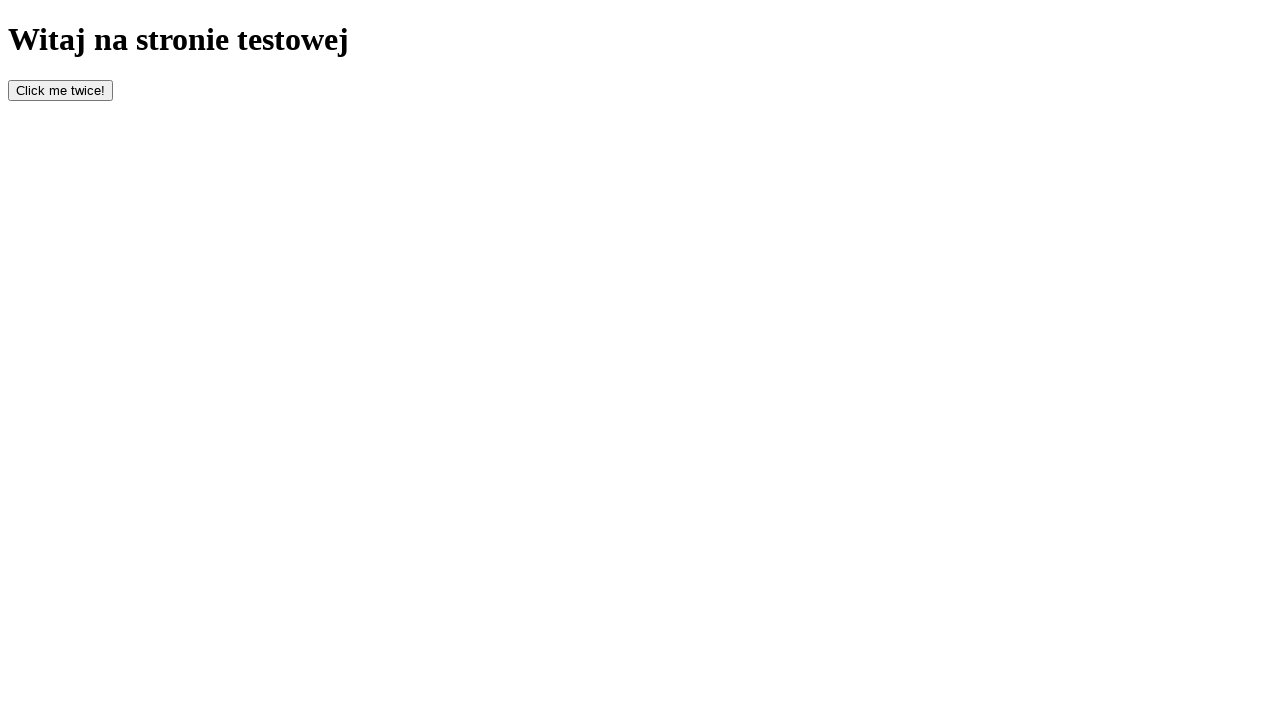

Right-clicked on page body to open context menu at (640, 61) on body
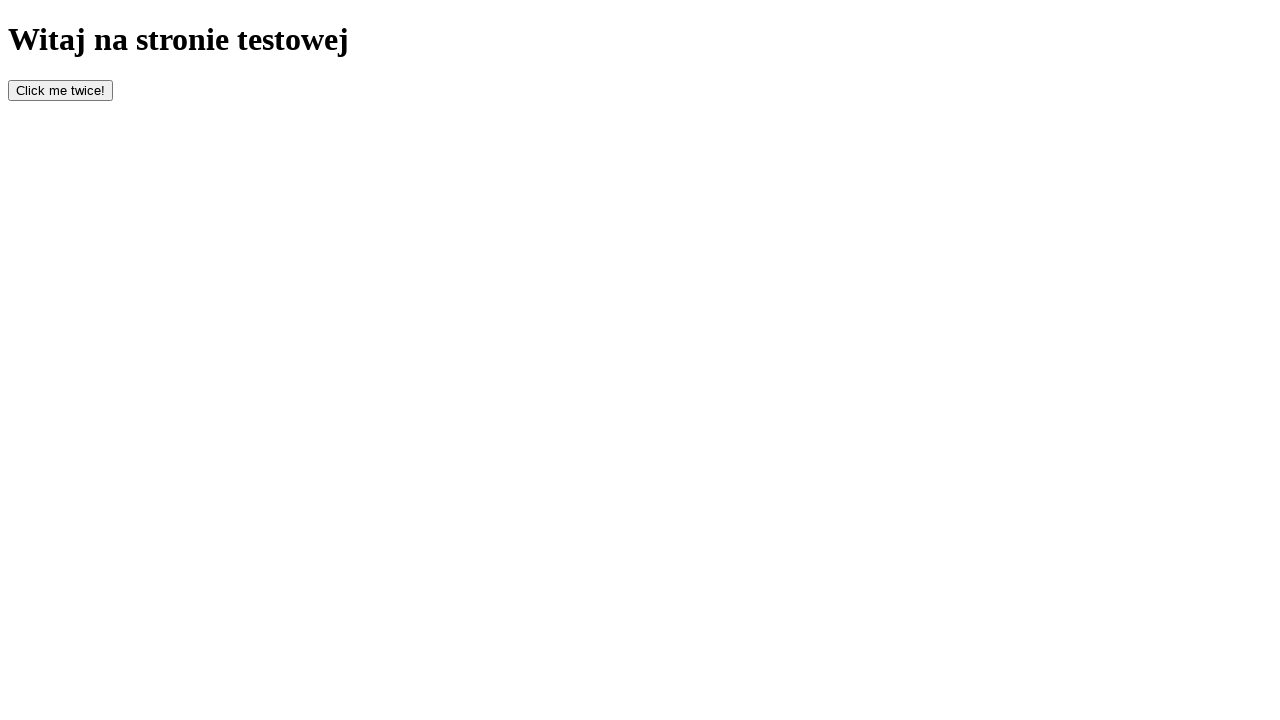

Double-clicked the button element with id 'bottom' at (60, 90) on #bottom
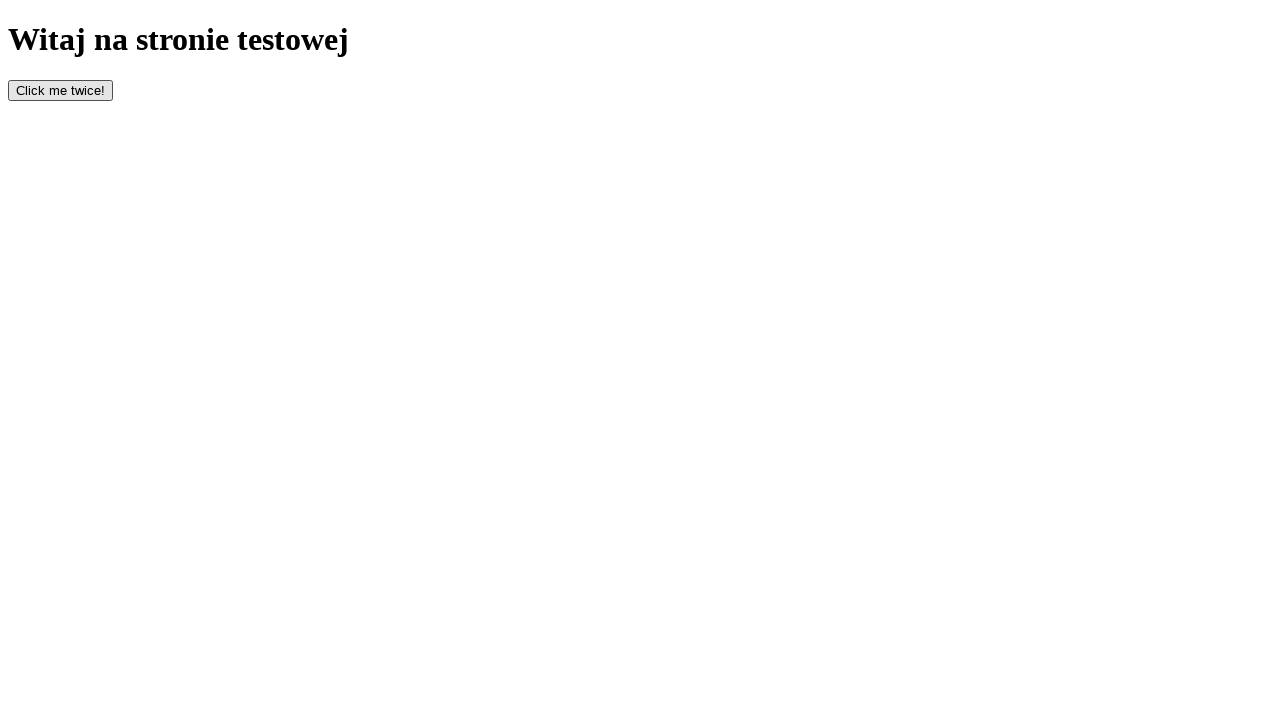

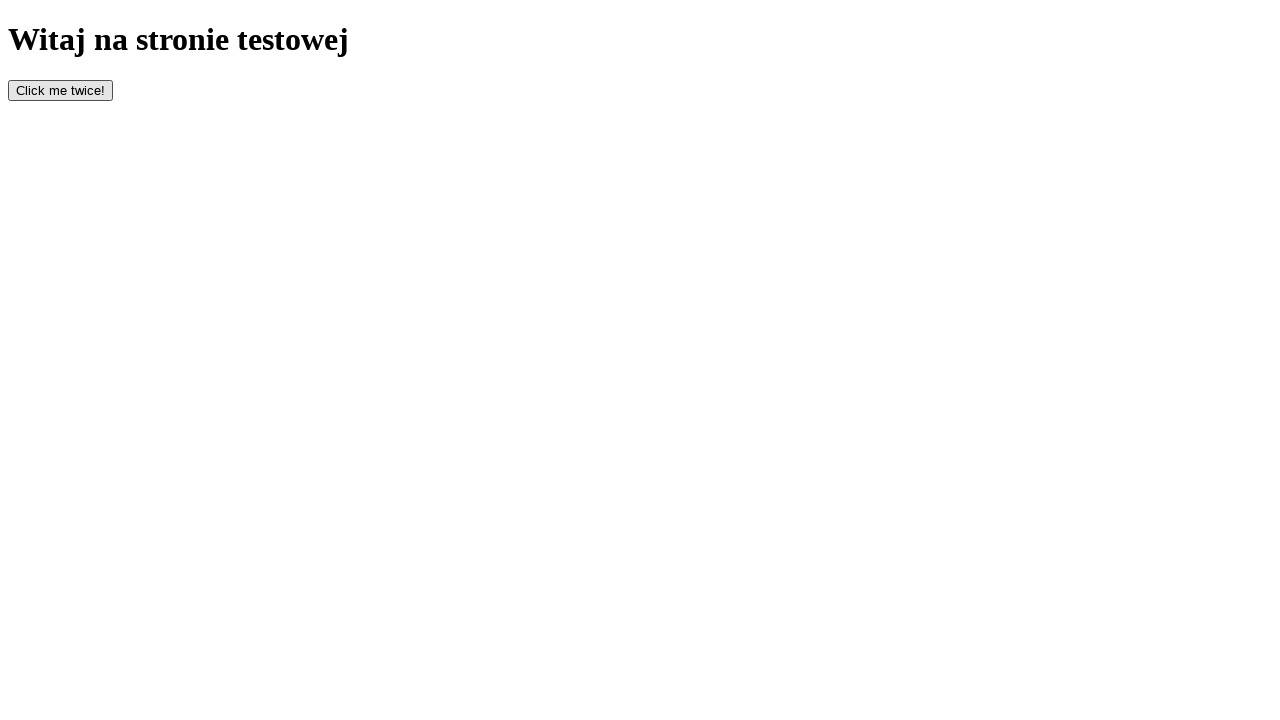